Clicks on the home banner, switches to the new tab that opens, and verifies that two windows are open

Starting URL: https://demoqa.com/

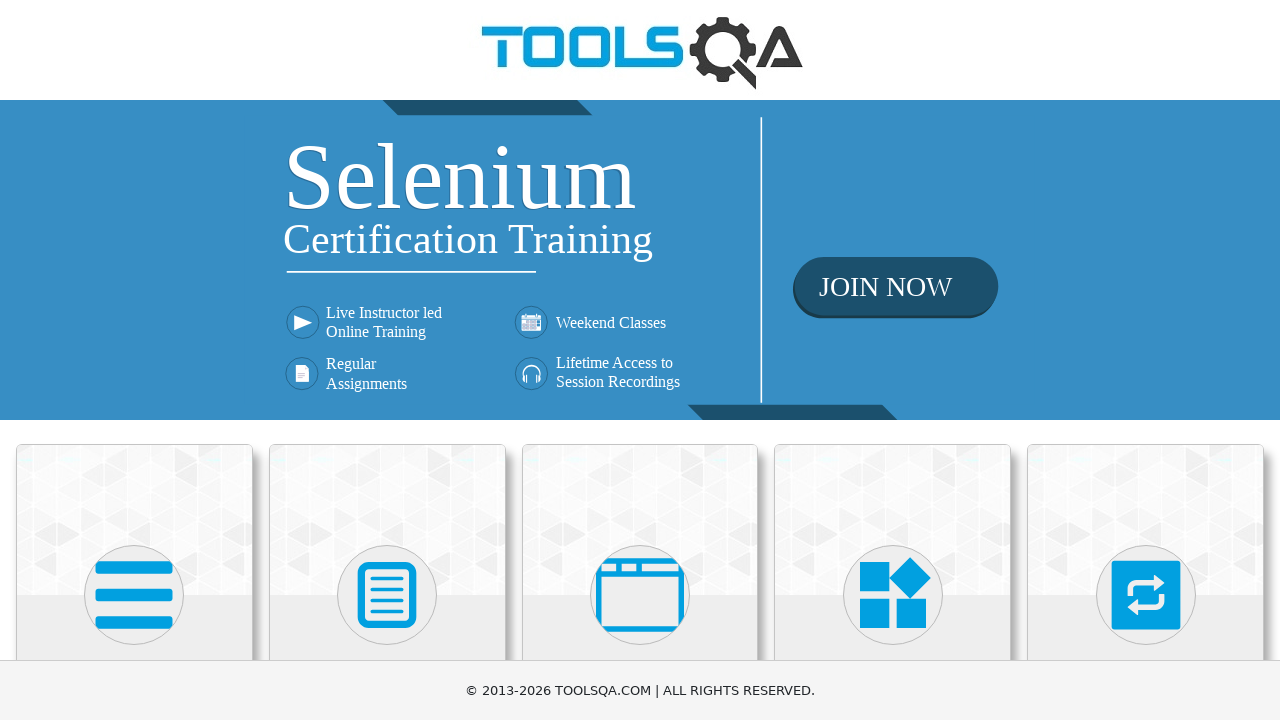

Clicked on the home banner at (640, 260) on div.home-banner
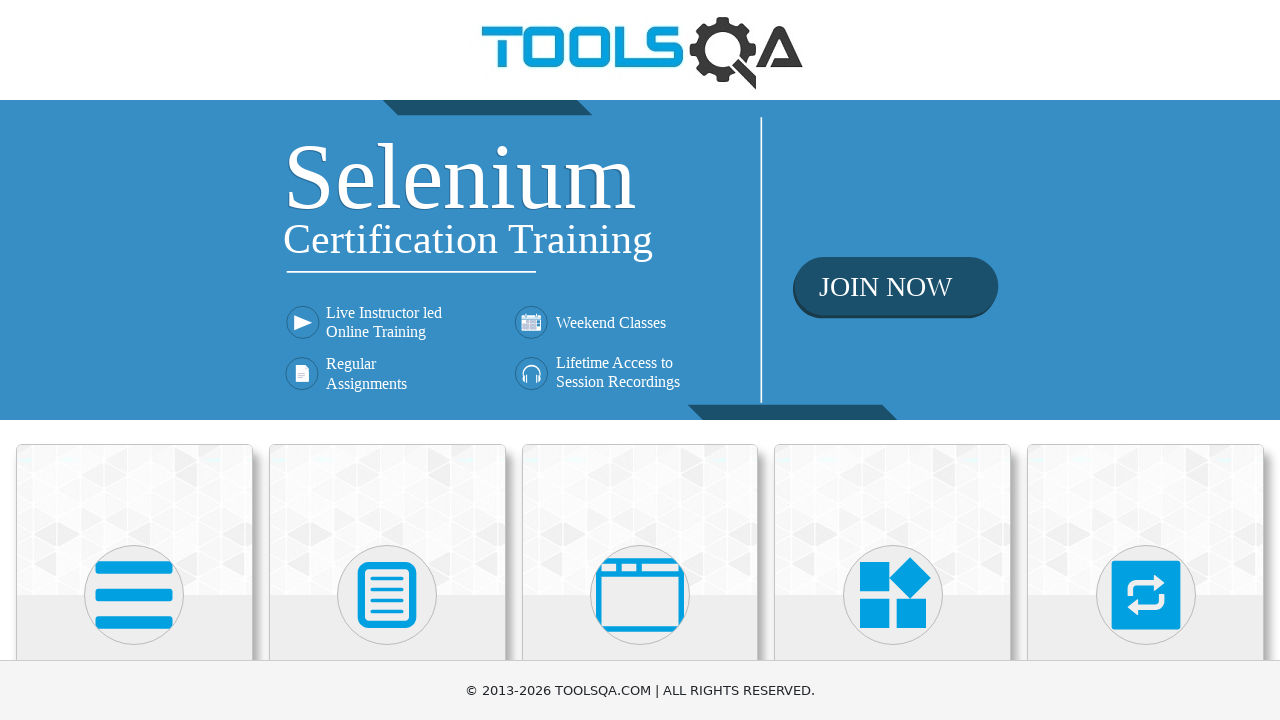

Retrieved all open pages/windows
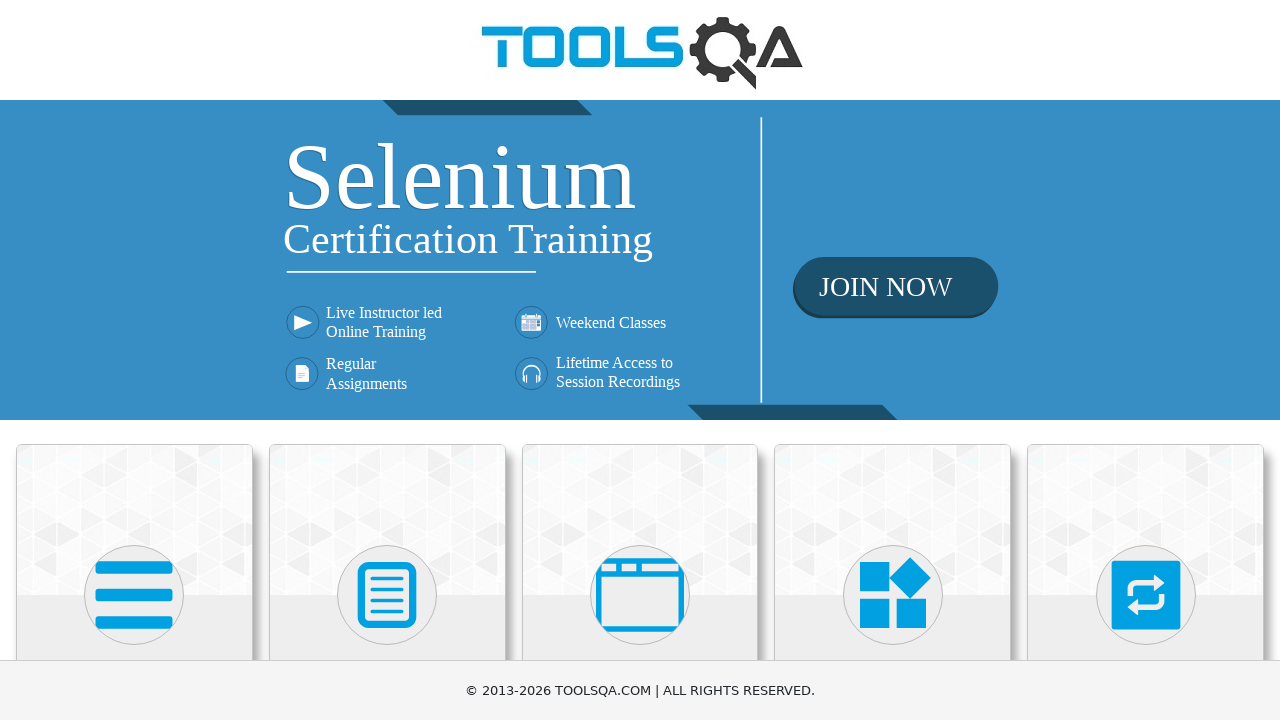

Verified that 1 windows are open
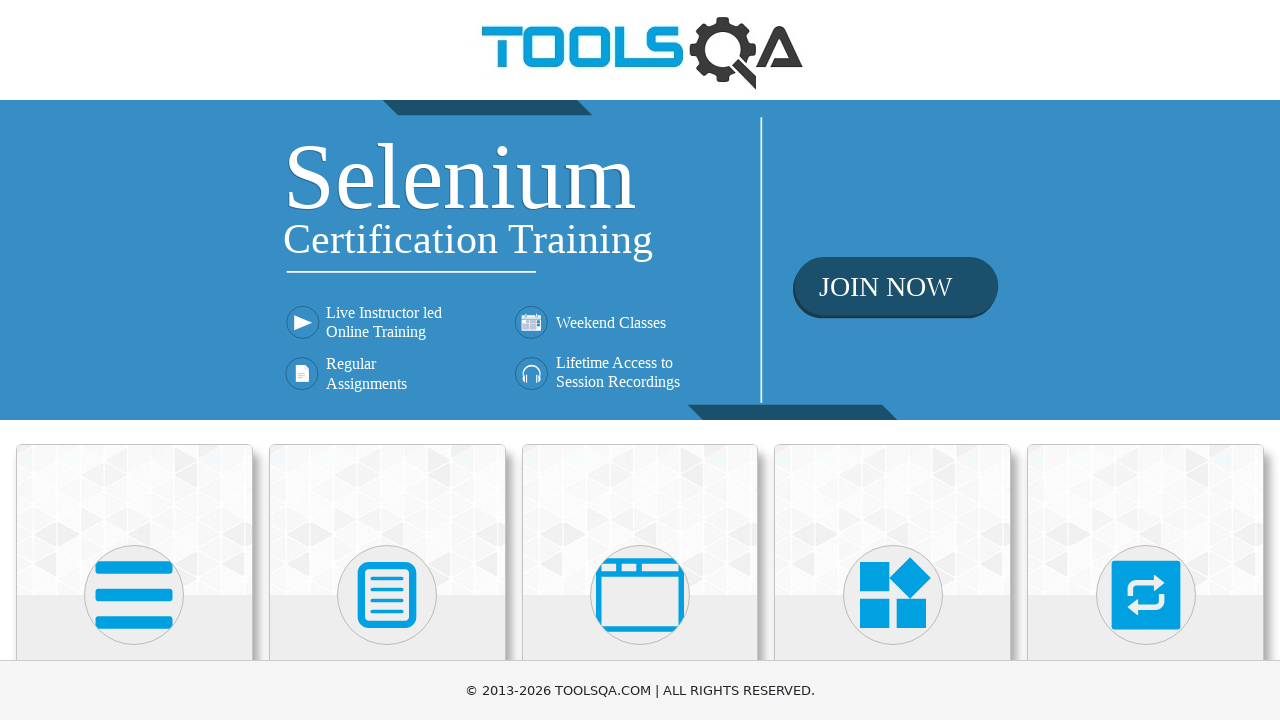

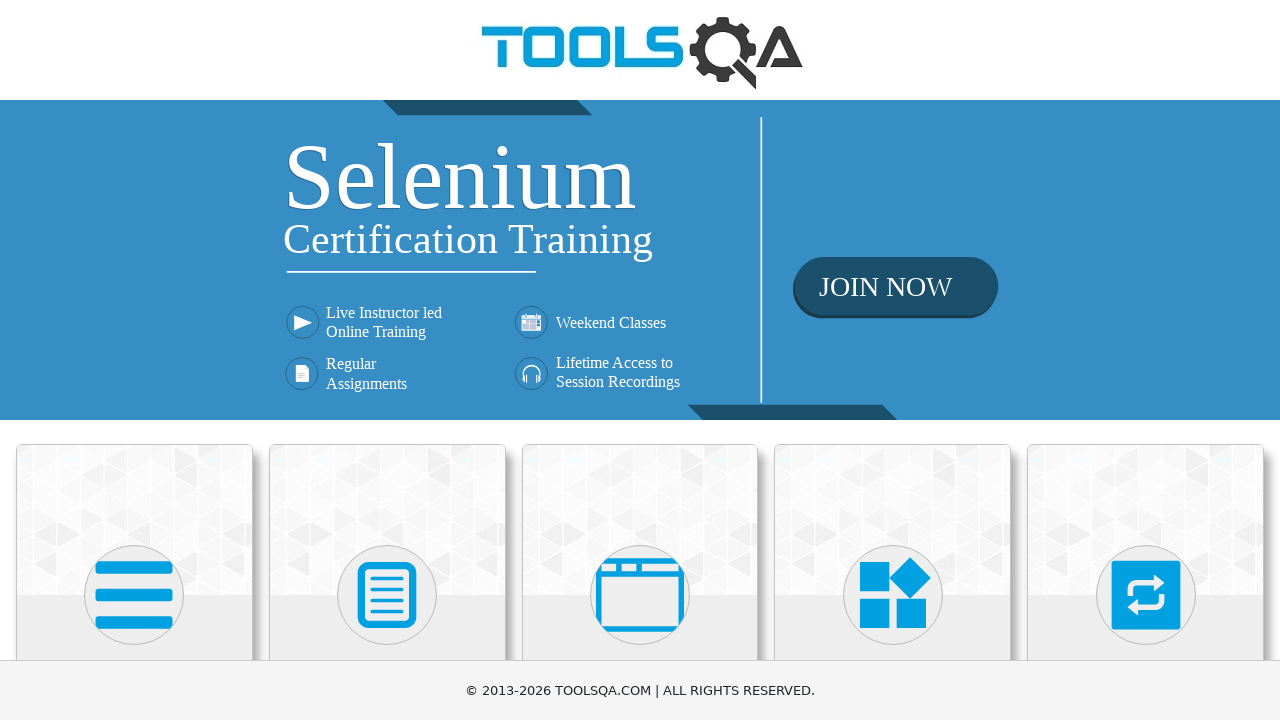